Tests JavaScript alert popup handling by triggering an alert in W3Schools tryit editor and accepting it

Starting URL: https://www.w3schools.com/jsref/tryit.asp?filename=tryjsref_alert

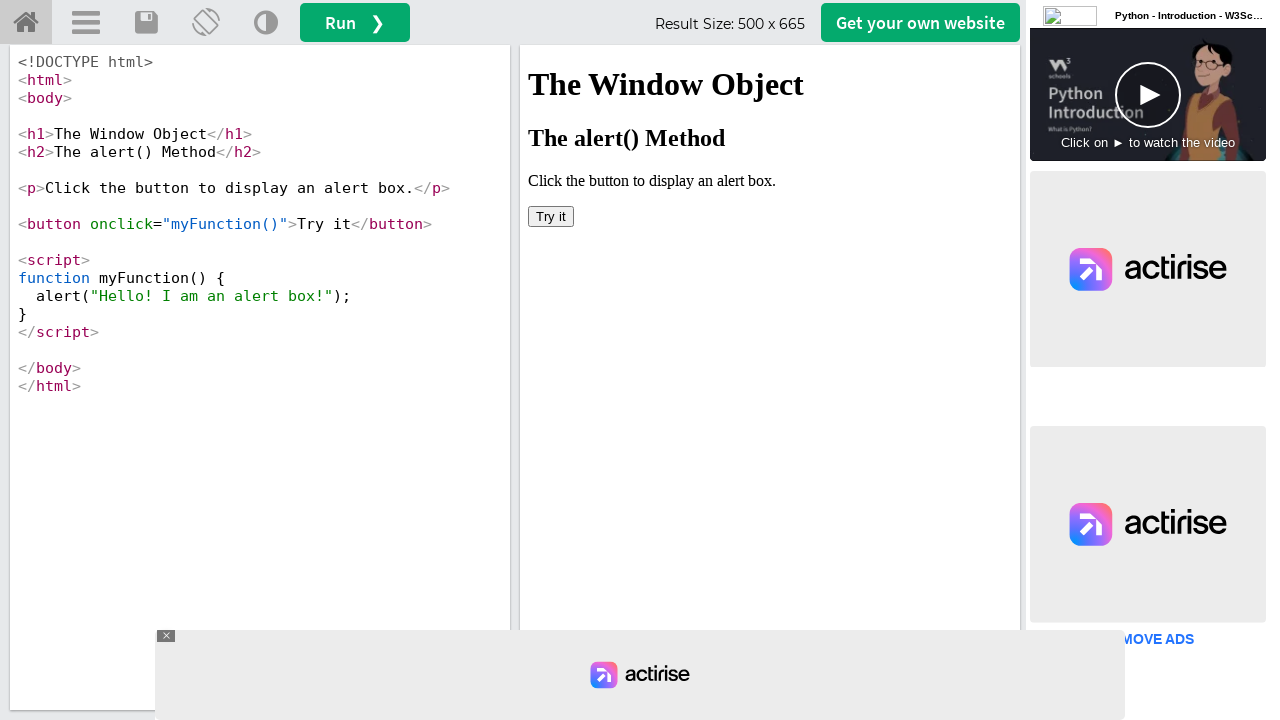

Located the tryit editor iframe
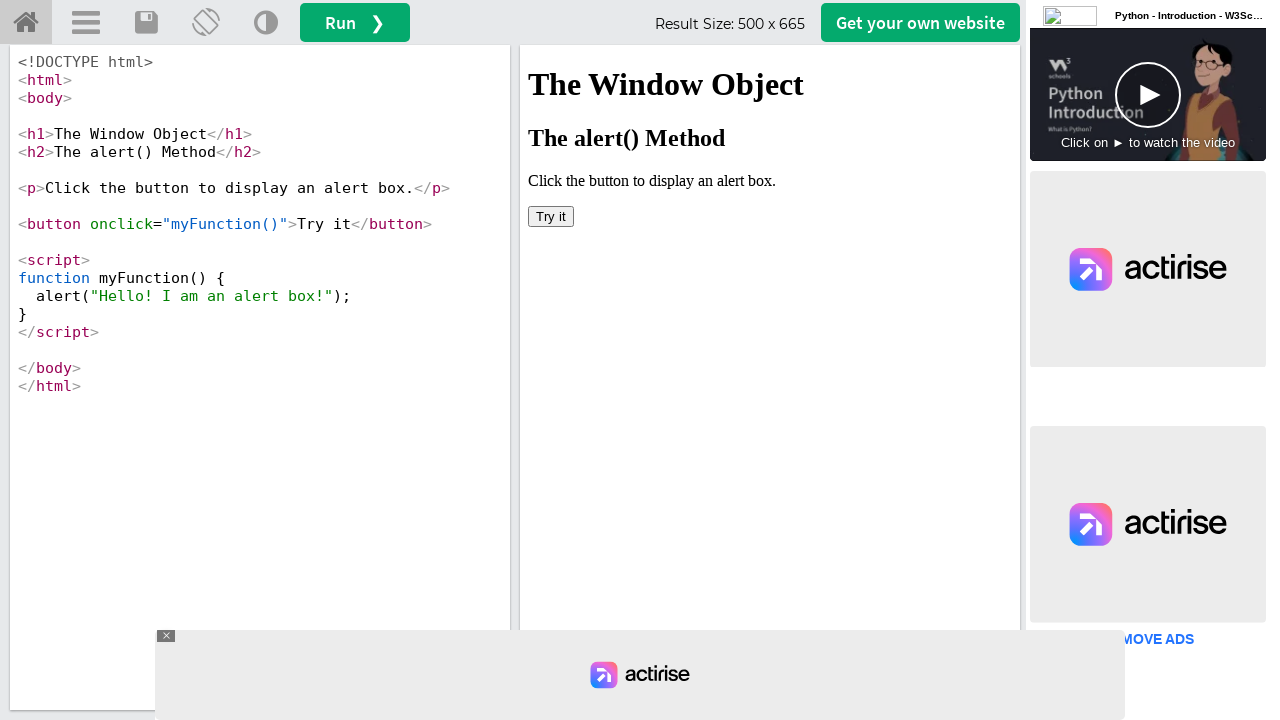

Clicked the 'Try it' button to trigger the JavaScript alert at (551, 216) on iframe[name='iframeResult'] >> internal:control=enter-frame >> button:has-text('
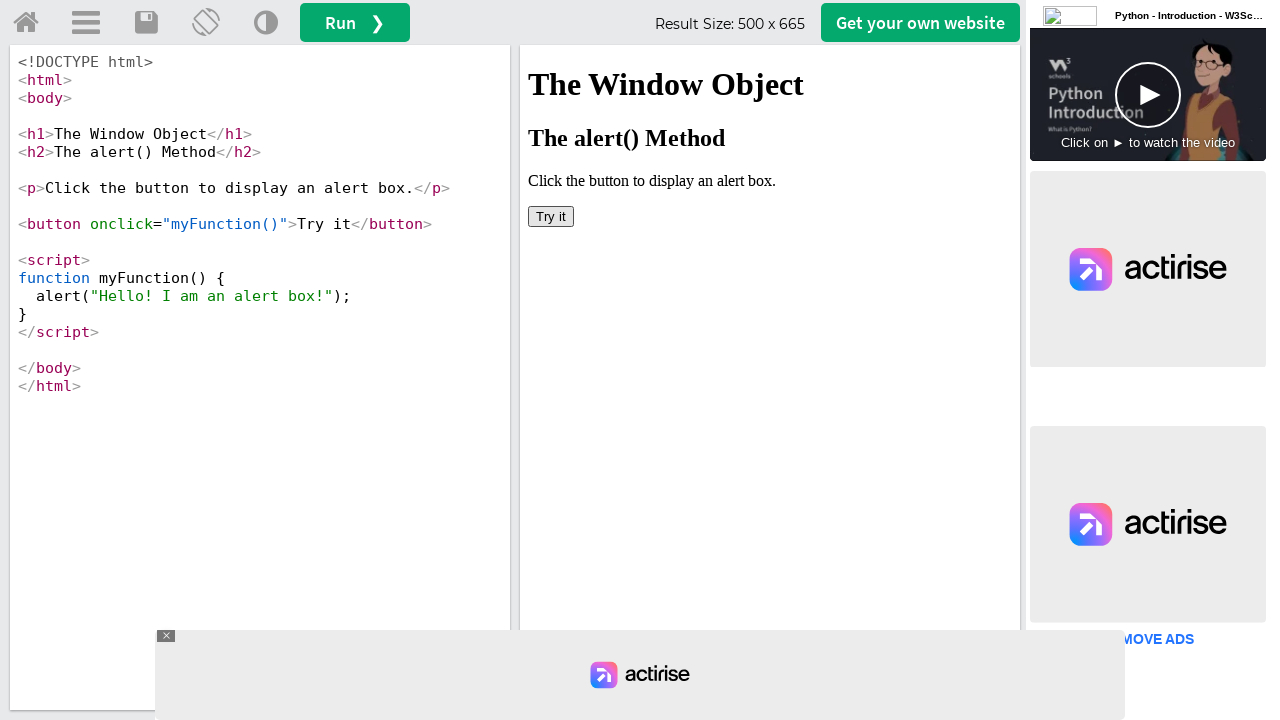

Set up dialog handler to accept the alert popup
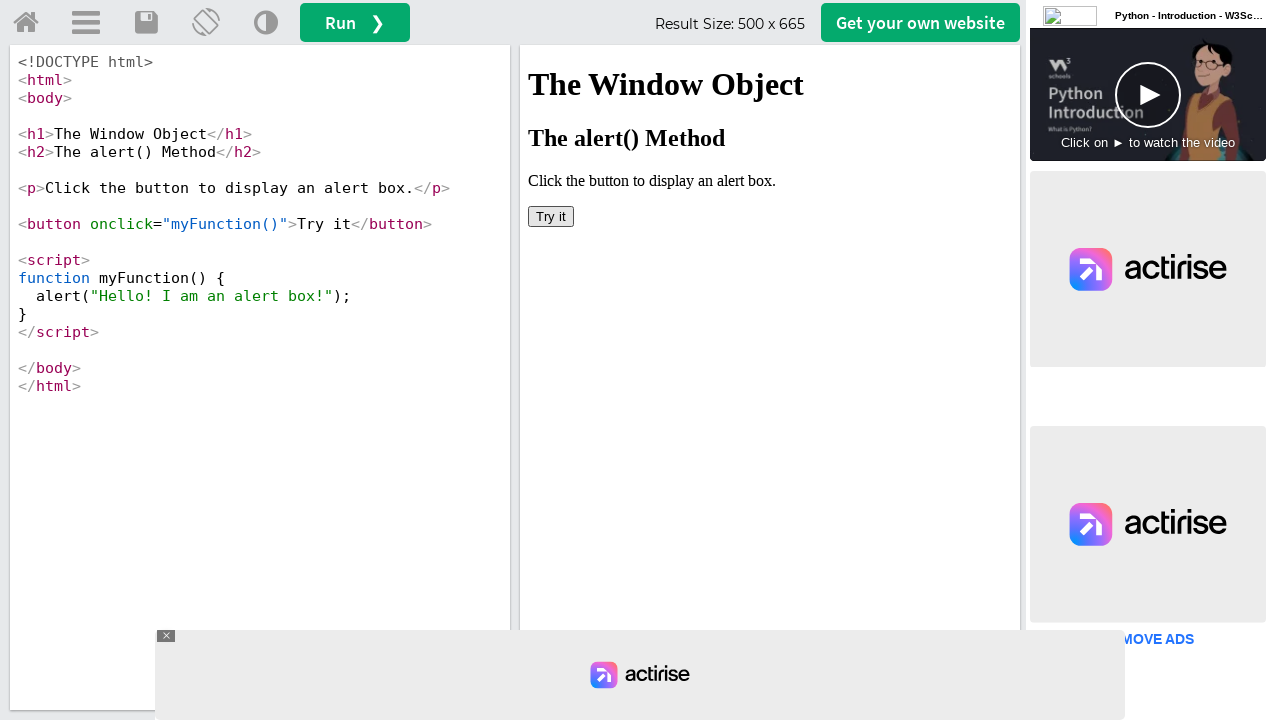

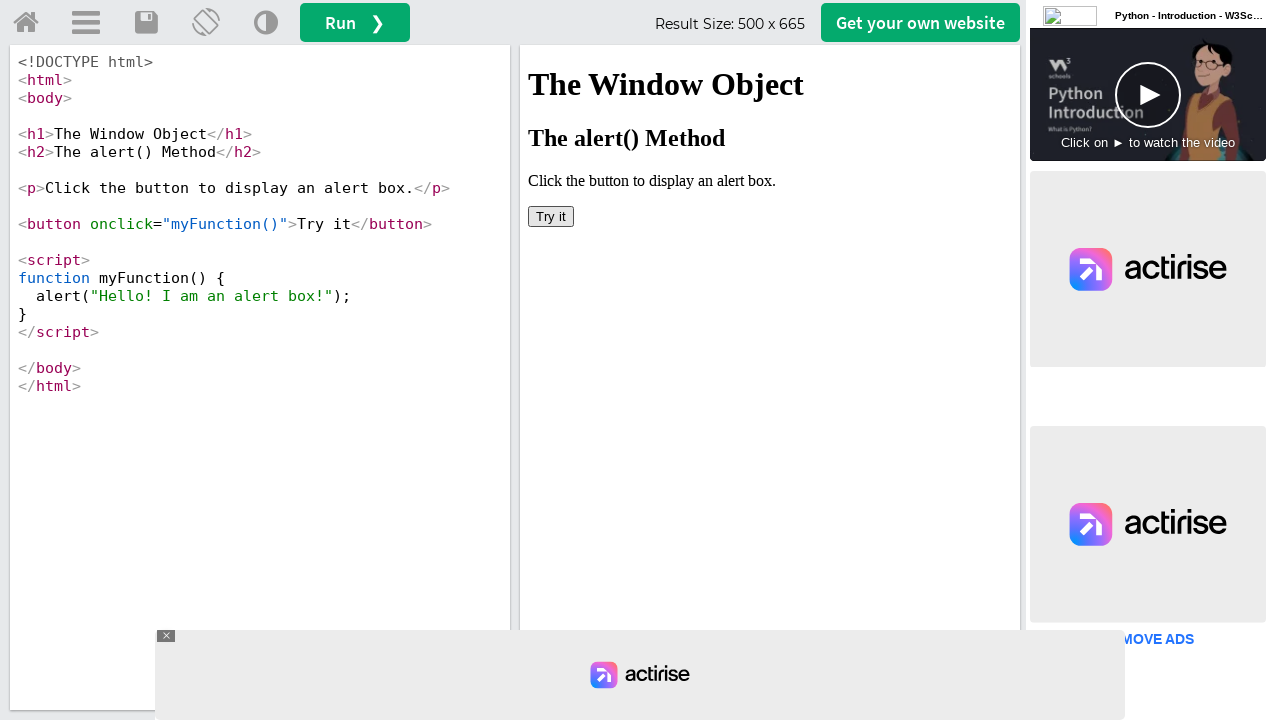